Tests a web form by entering text into a text box and clicking the submit button, then verifies the success message appears

Starting URL: https://www.selenium.dev/selenium/web/web-form.html

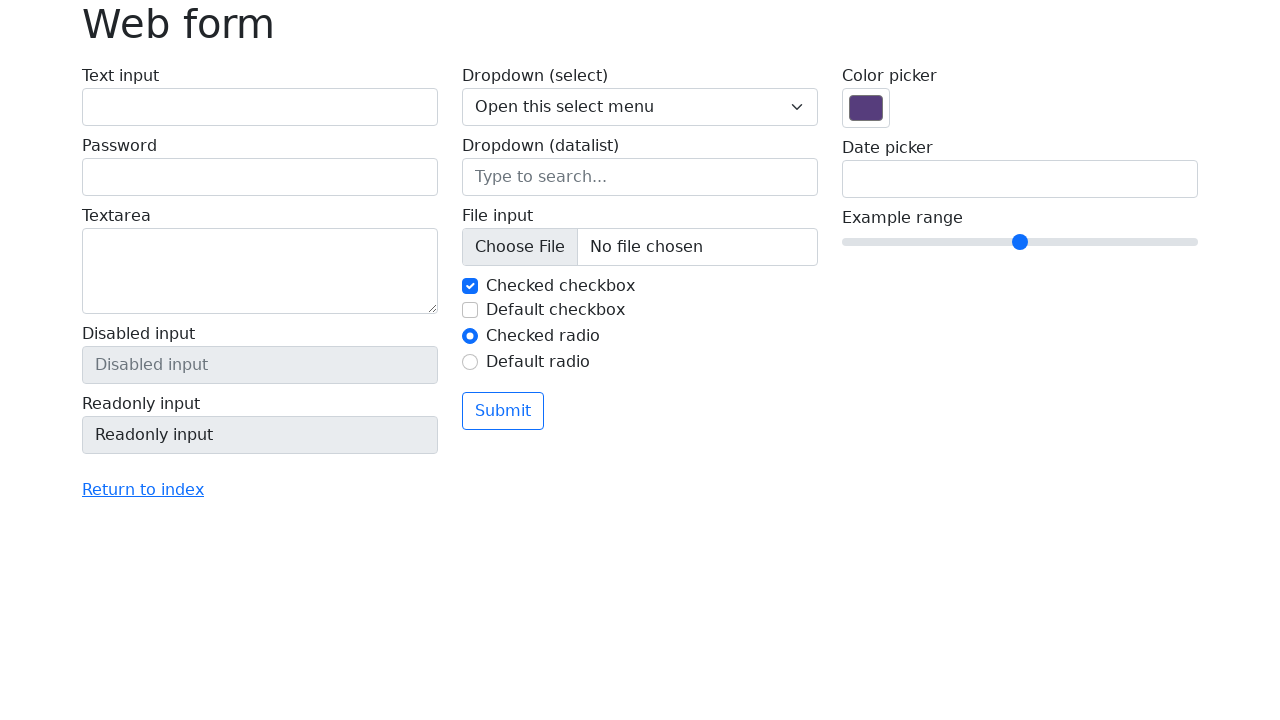

Filled text box with 'Selenium' on input[name='my-text']
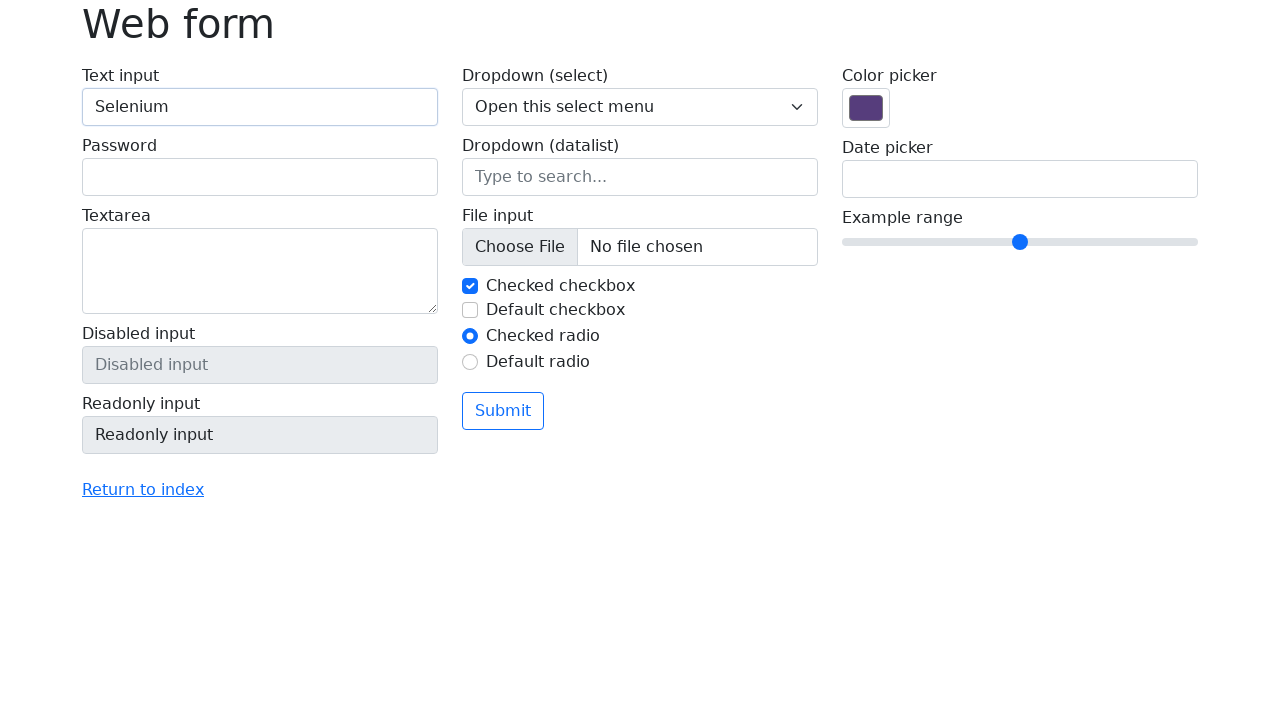

Clicked the submit button at (503, 411) on button
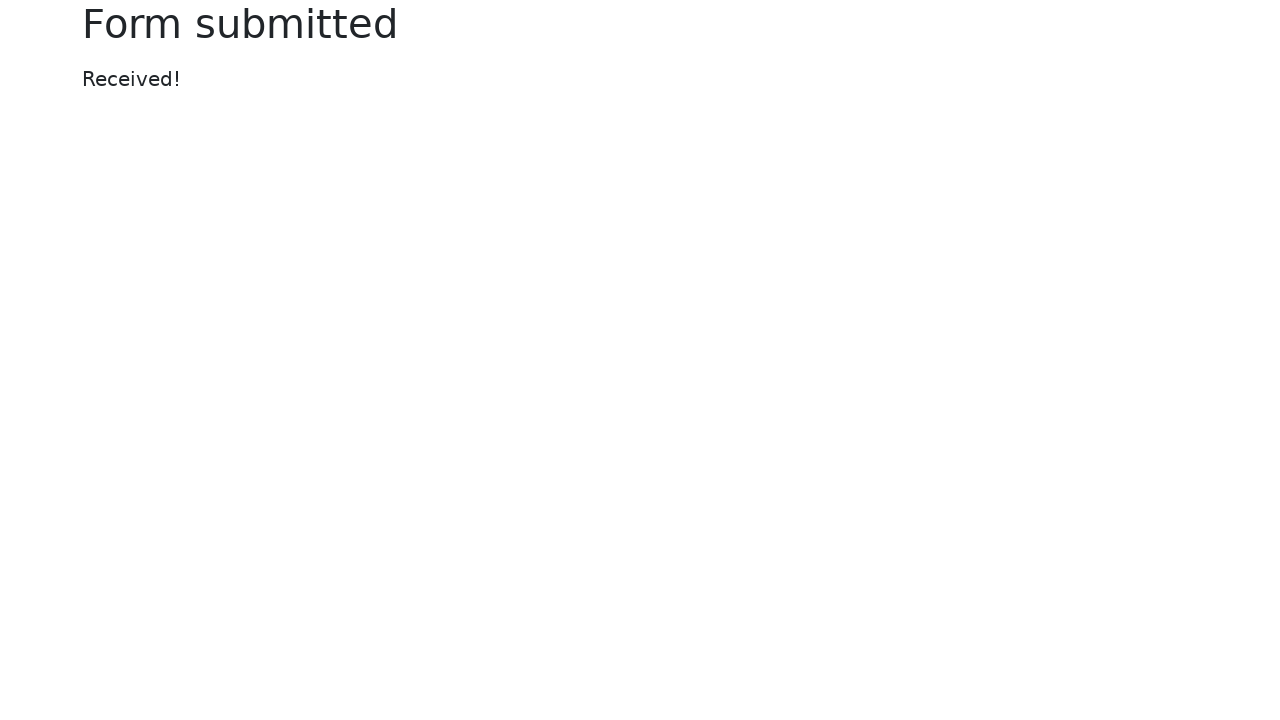

Success message appeared
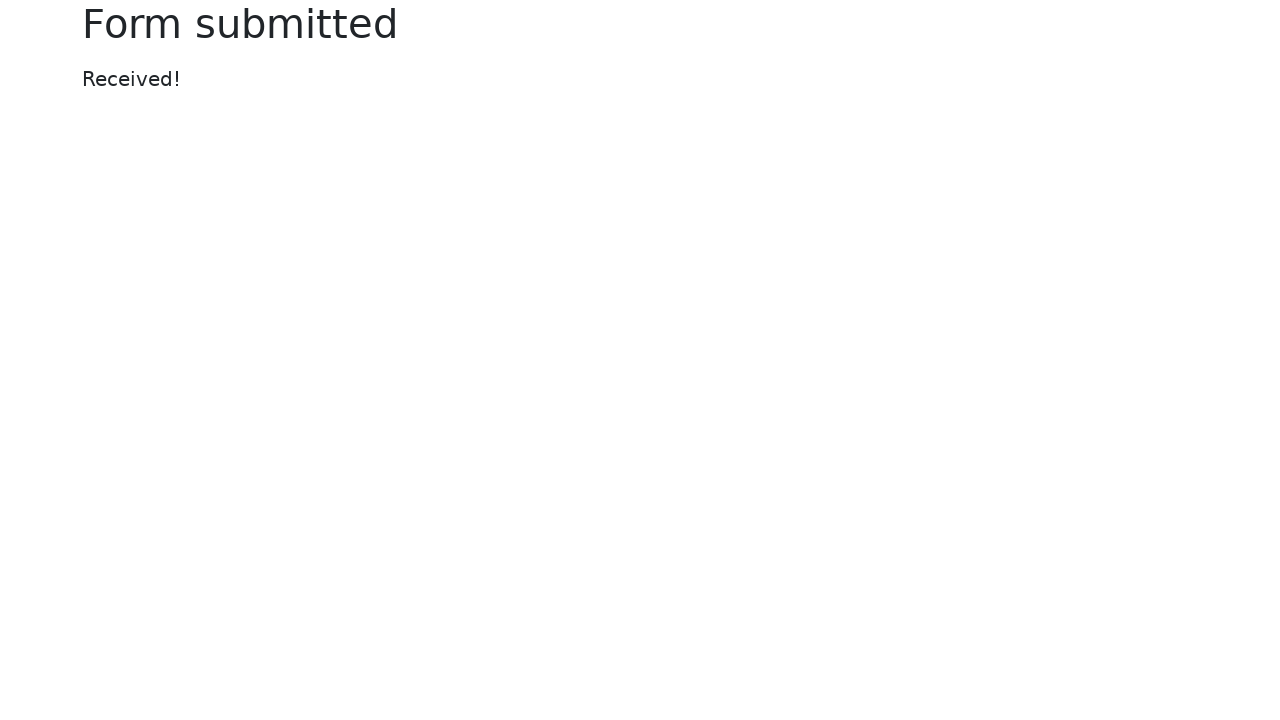

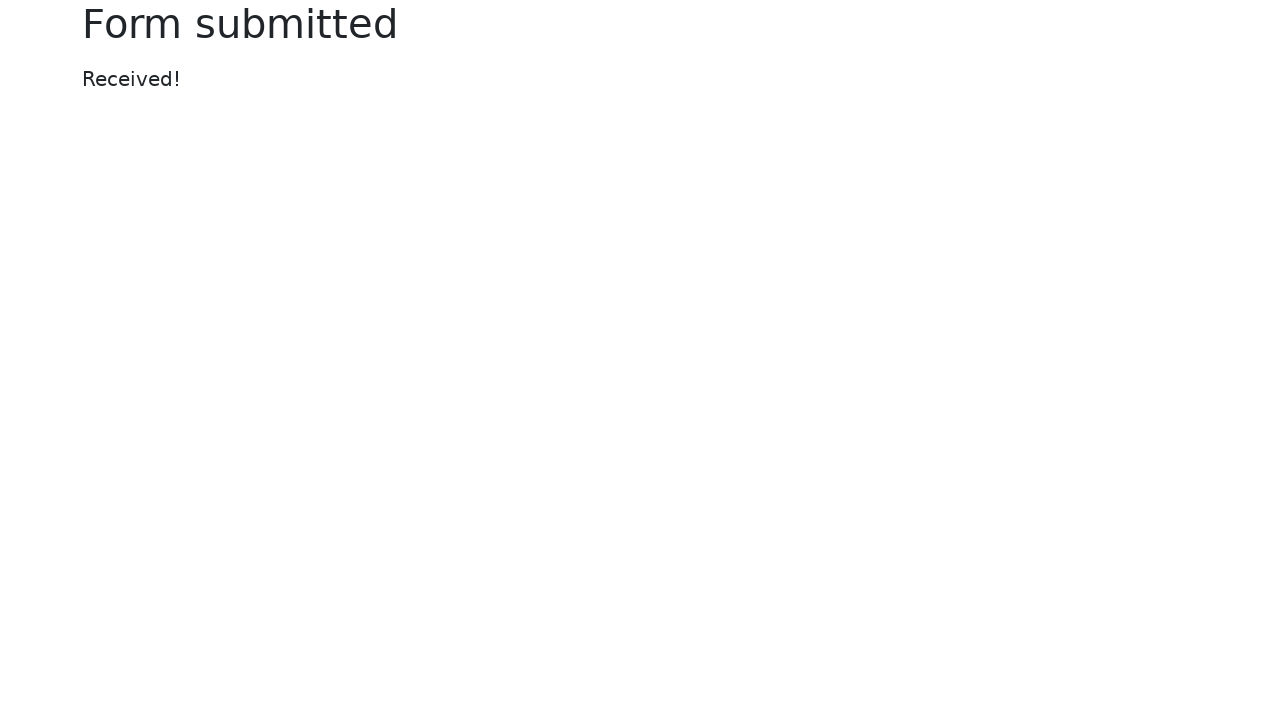